Tests adding a task to a to-do list application by typing a task name and pressing Enter, then verifying the task appears in the list

Starting URL: https://herziopinto.github.io/lista-de-tarefas/

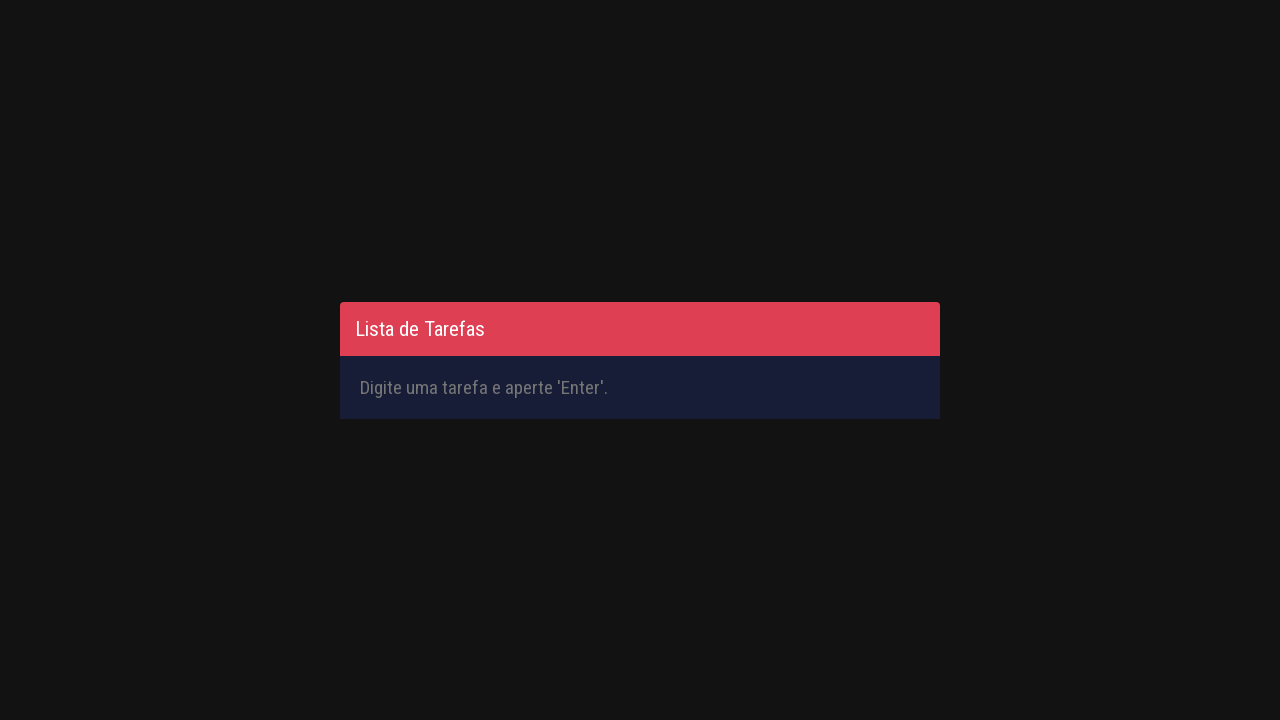

Page loaded and network idle
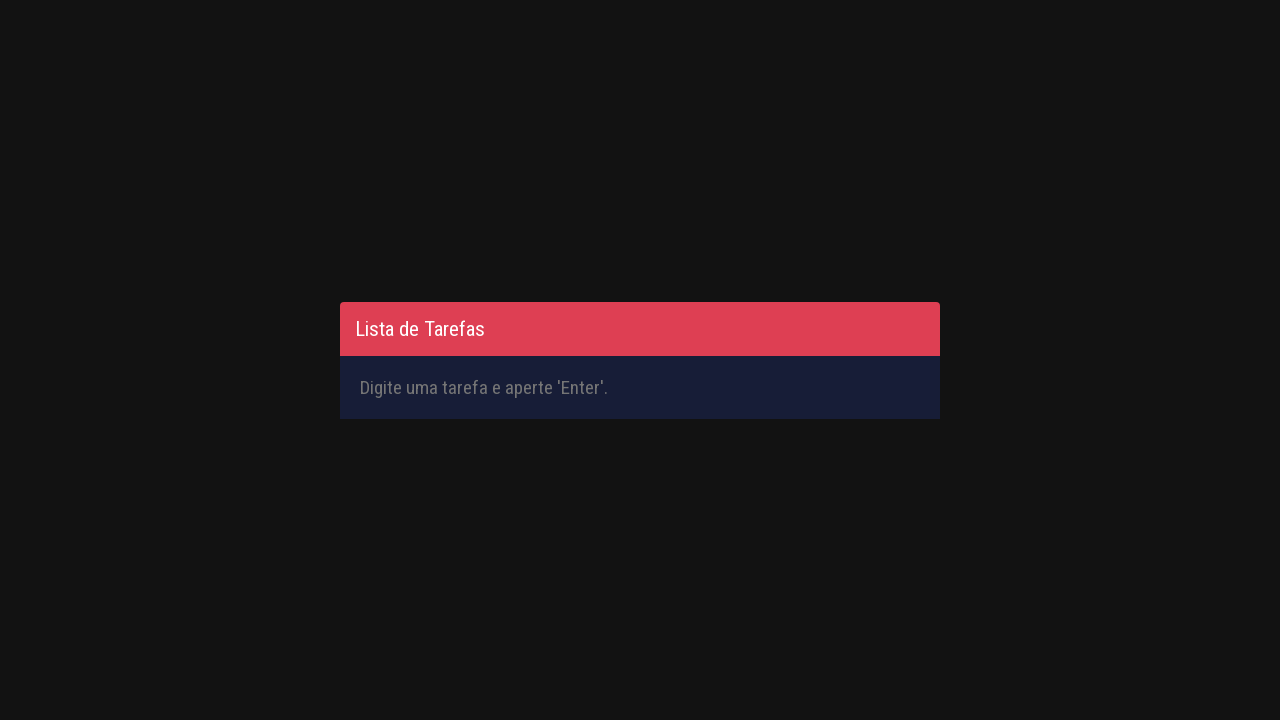

Filled input field with task name 'Aprender automacao com selenium' on #inputTask
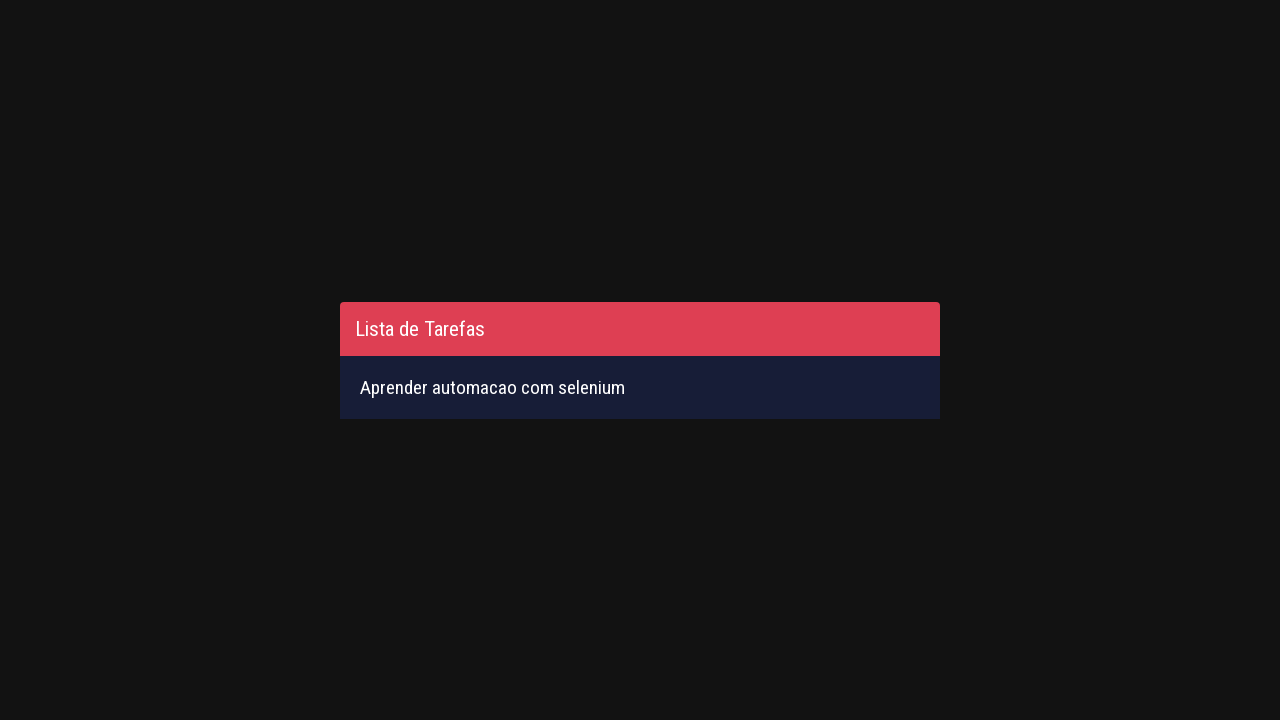

Pressed Enter to submit the task on #inputTask
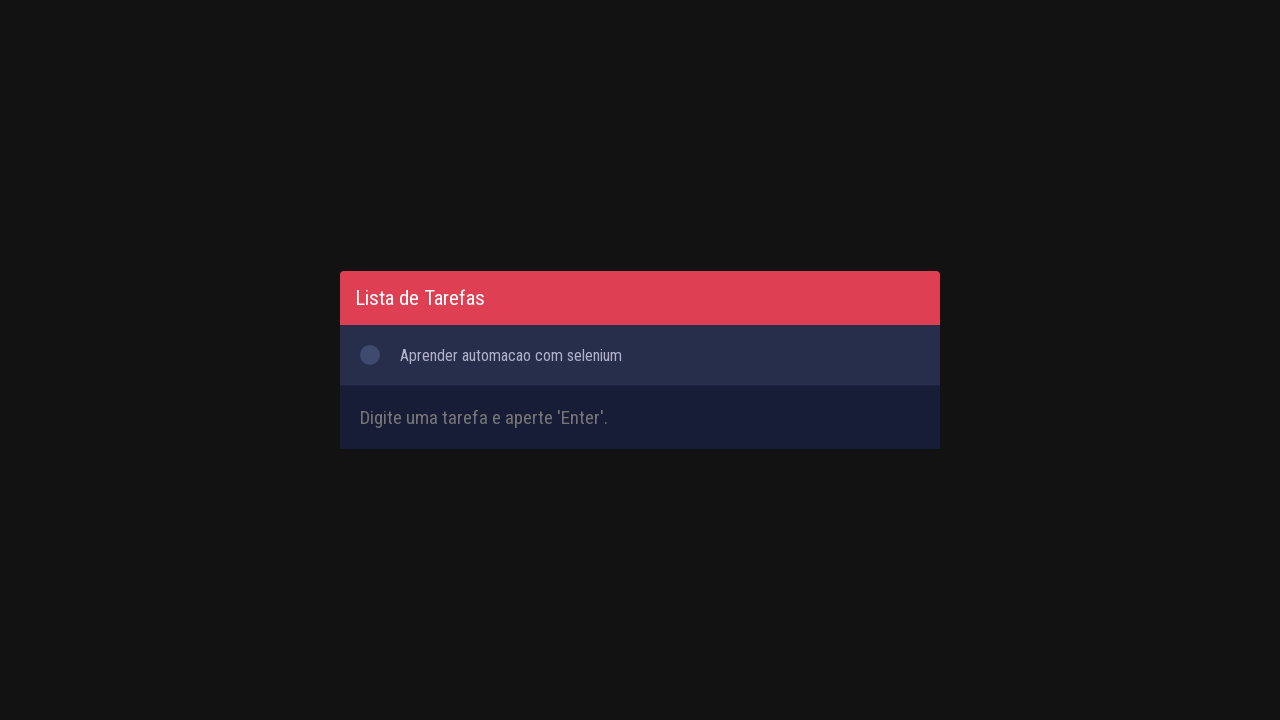

Task appeared in the to-do list
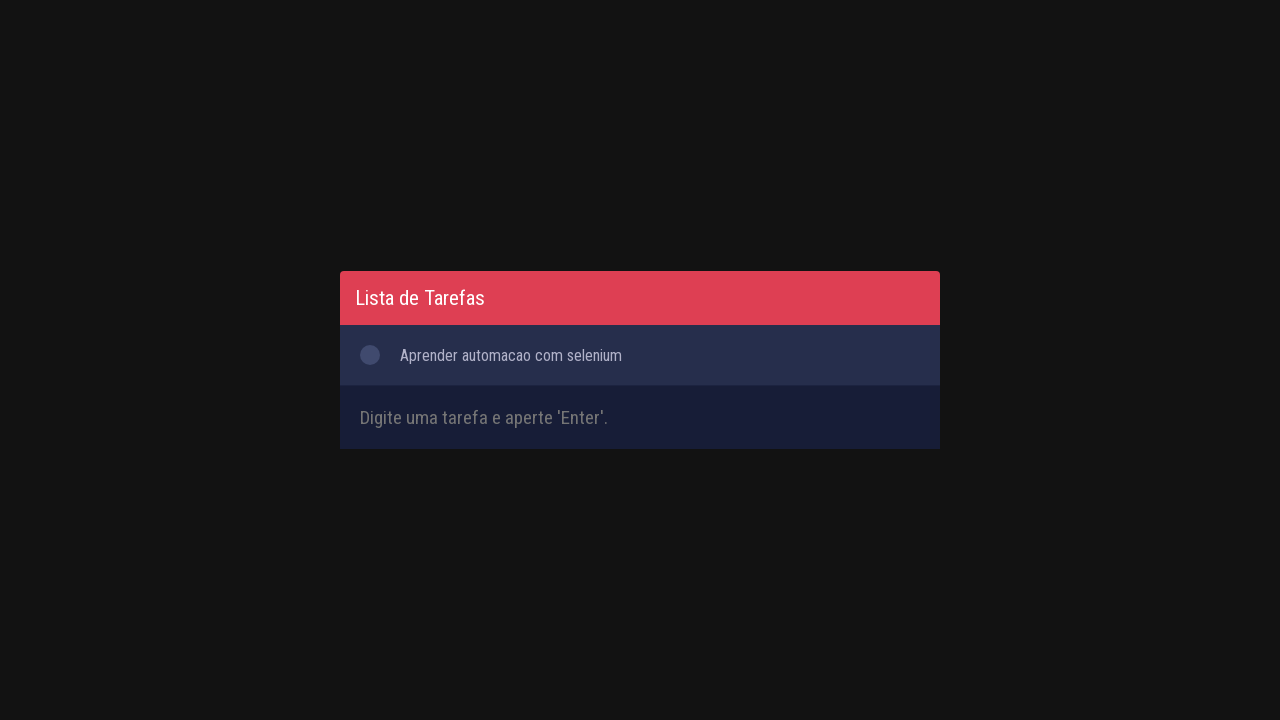

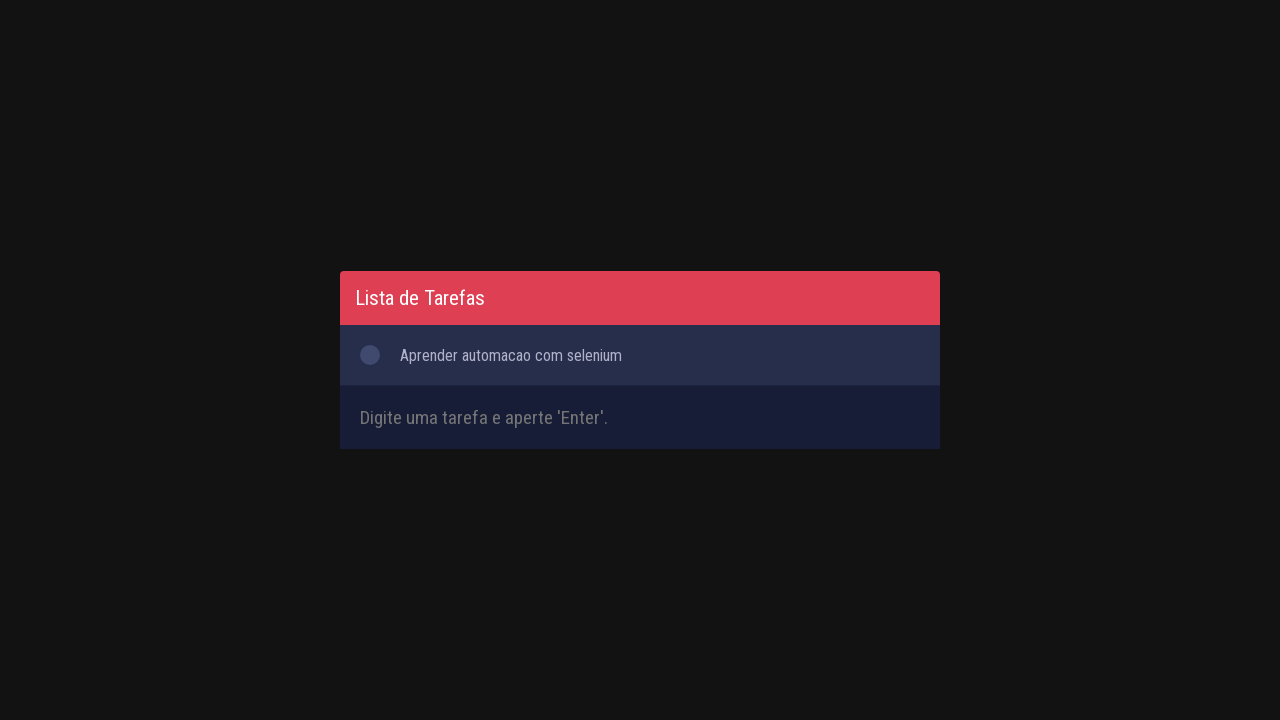